Tests navigation from Men section to Women section - first navigates to Men, then clicks Women.

Starting URL: https://atid.store/

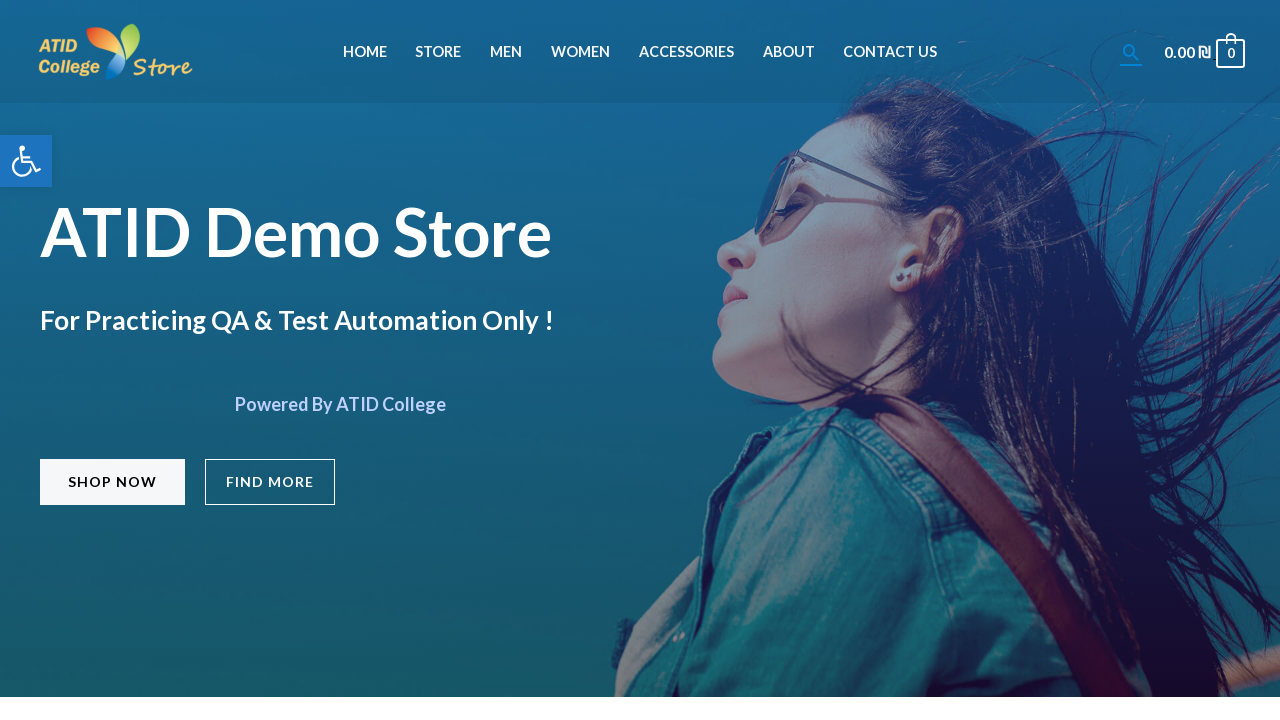

Clicked on Men menu link at (506, 52) on a:has-text('Men')
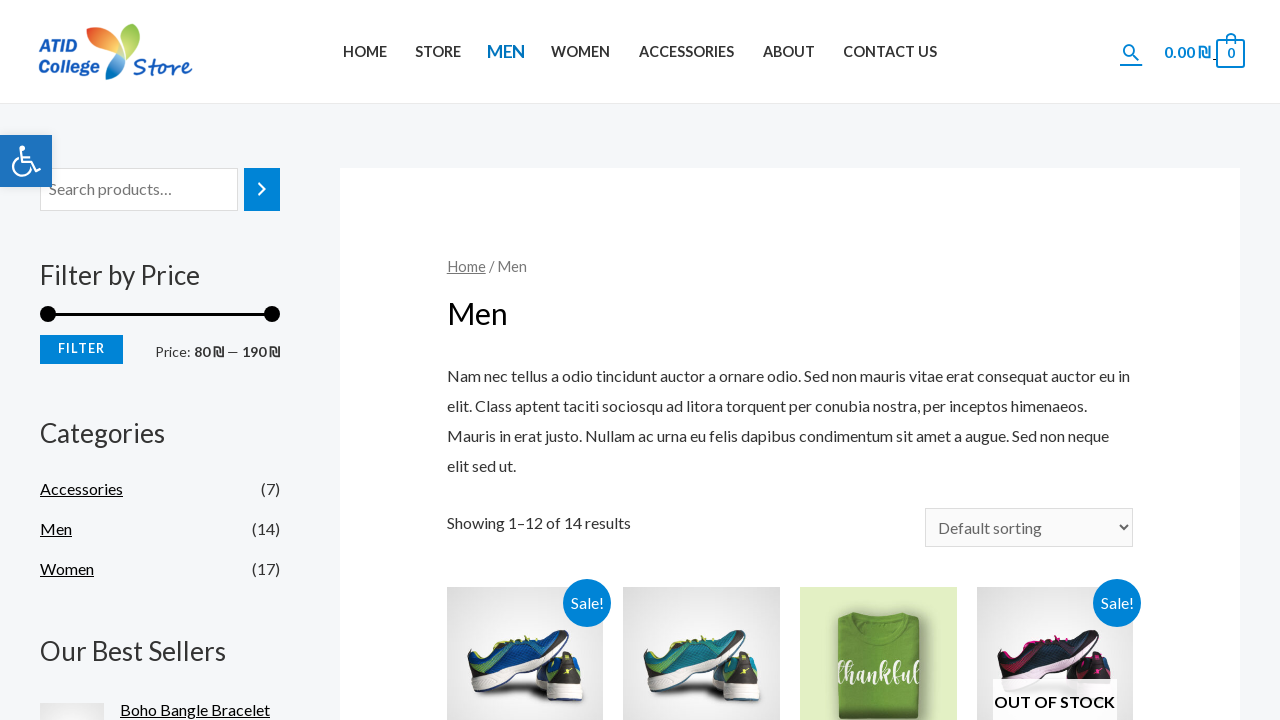

Men page loaded successfully
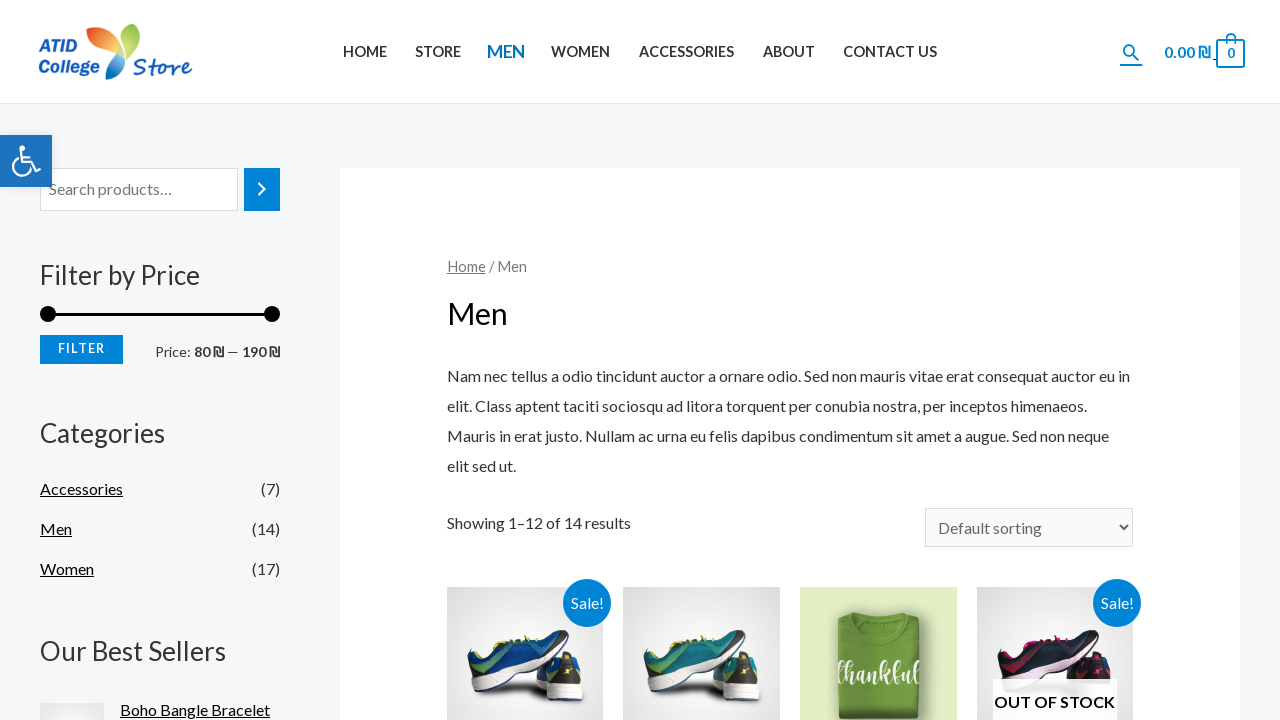

Clicked on Women menu link at (580, 52) on a:has-text('Women')
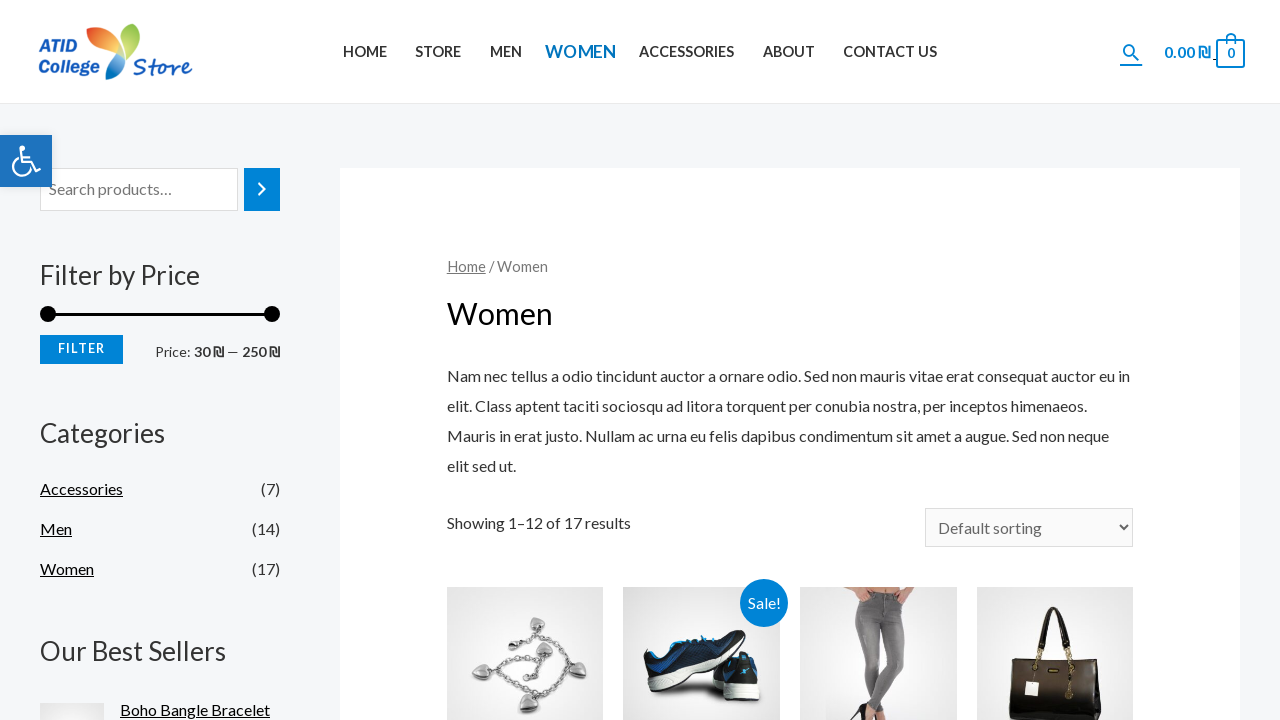

Women page loaded successfully - navigation verified
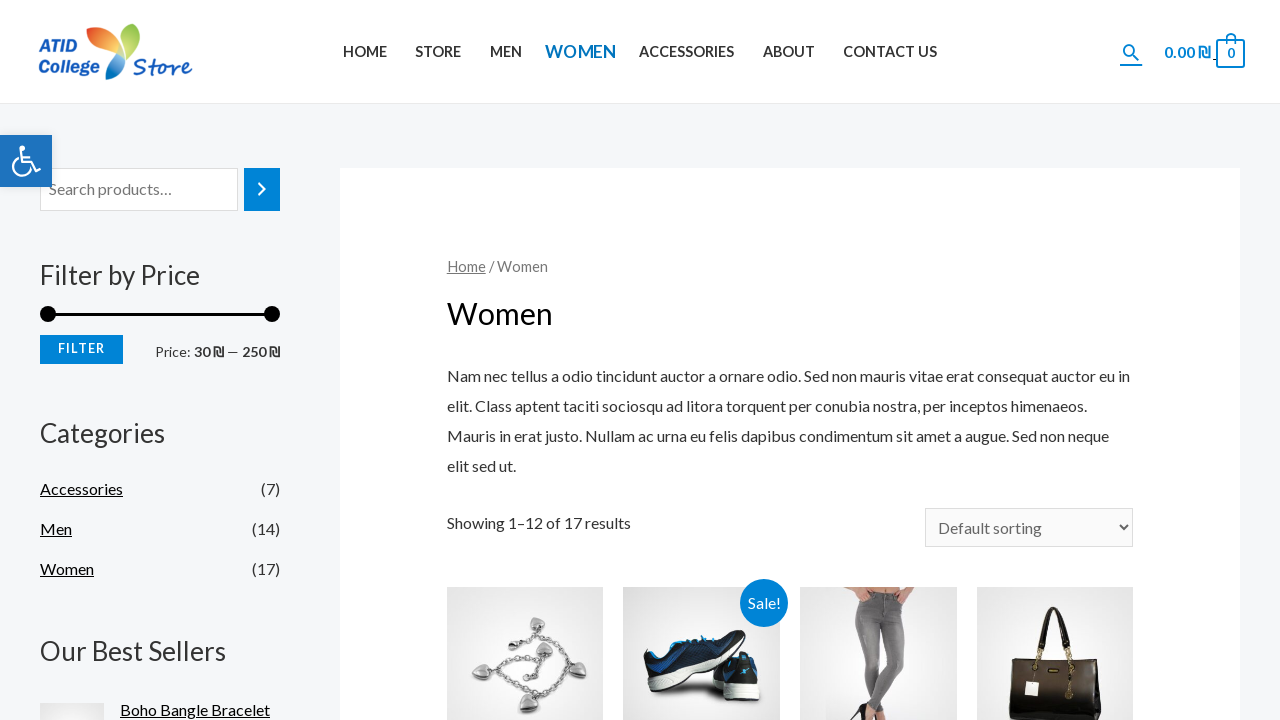

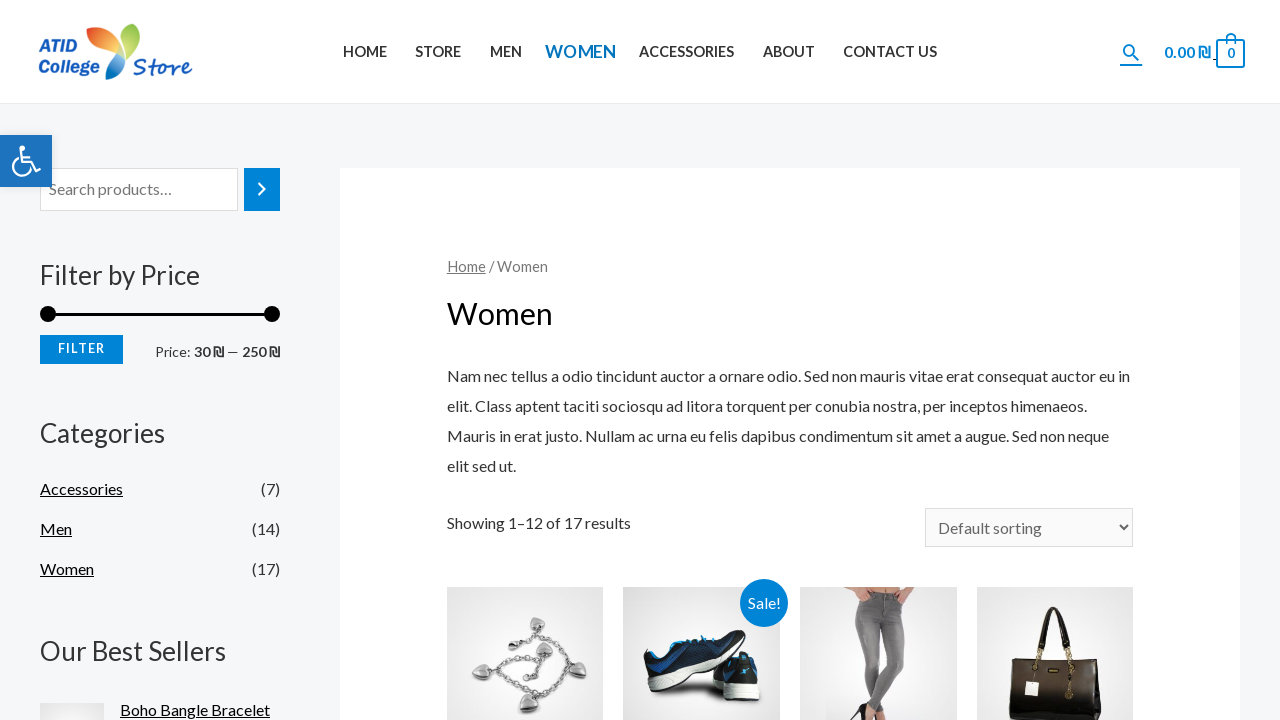